Tests clicking on What's the Tomatometer link in header and verifying the About page loads with Tomatometer information visible.

Starting URL: https://www.rottentomatoes.com/

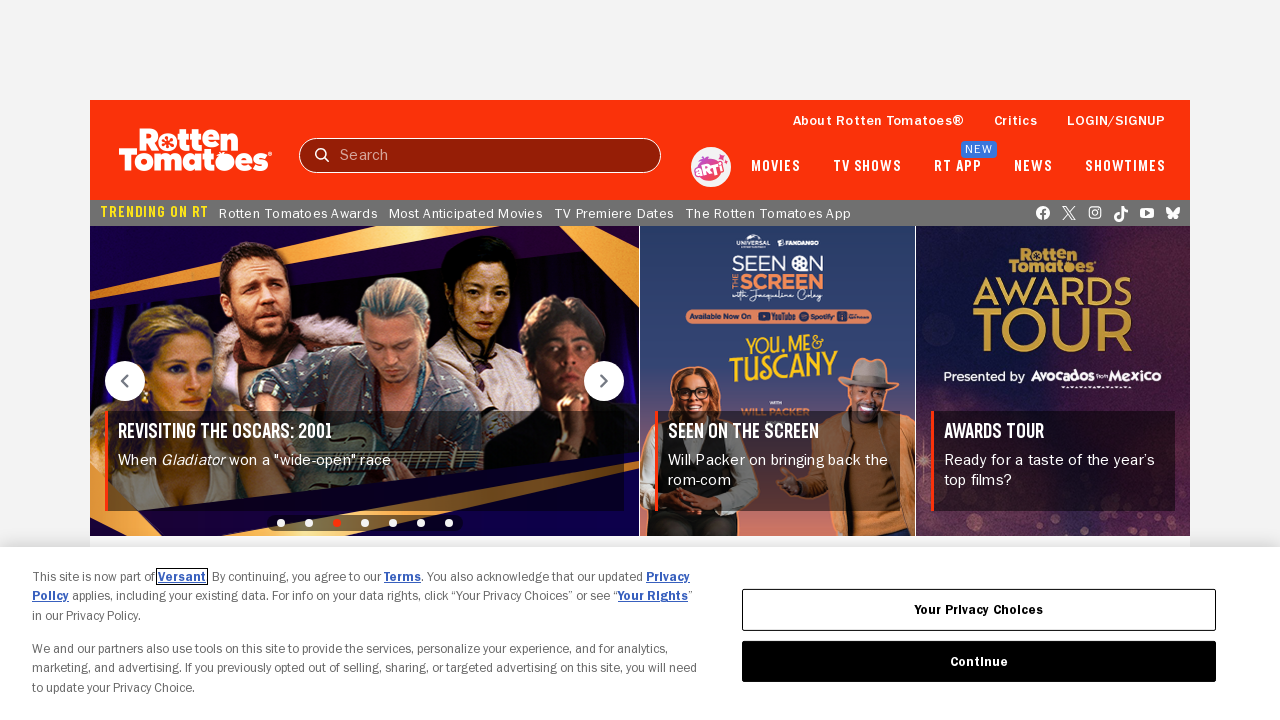

Clicked 'What's the Tomatometer' link in header at (878, 120) on [data-qa='header:link-whats-tmeter']
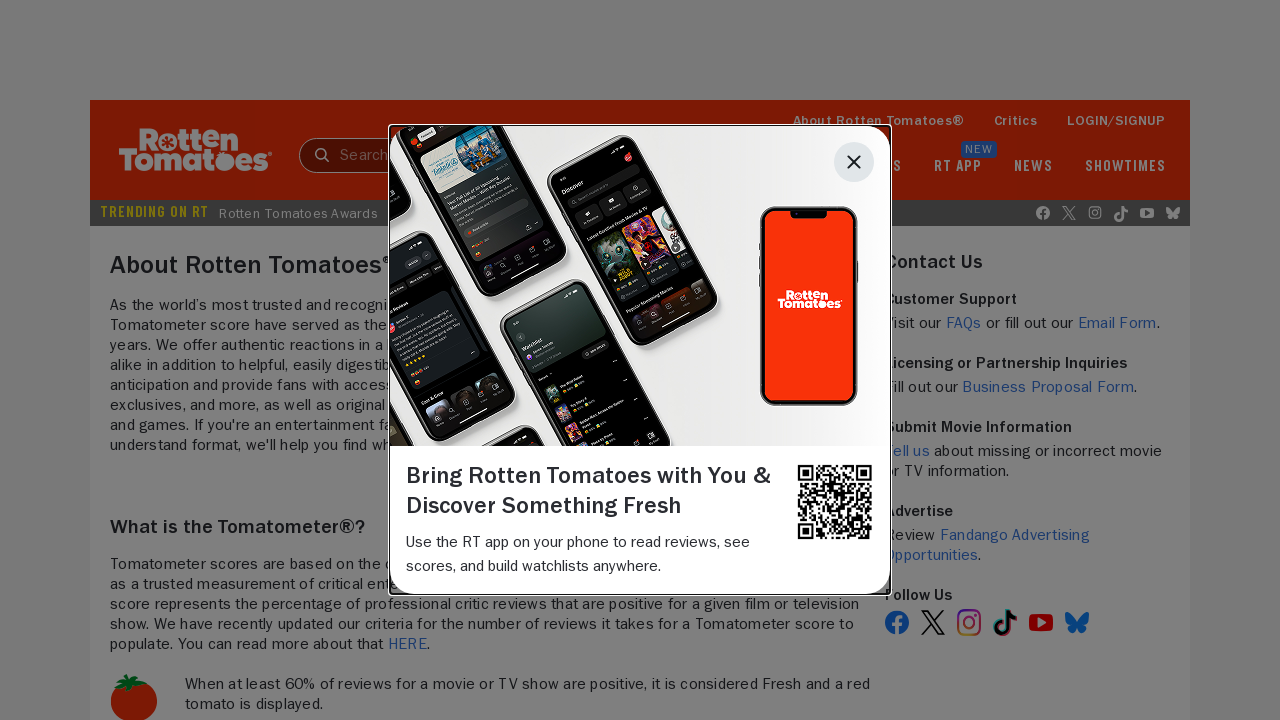

About page main section loaded
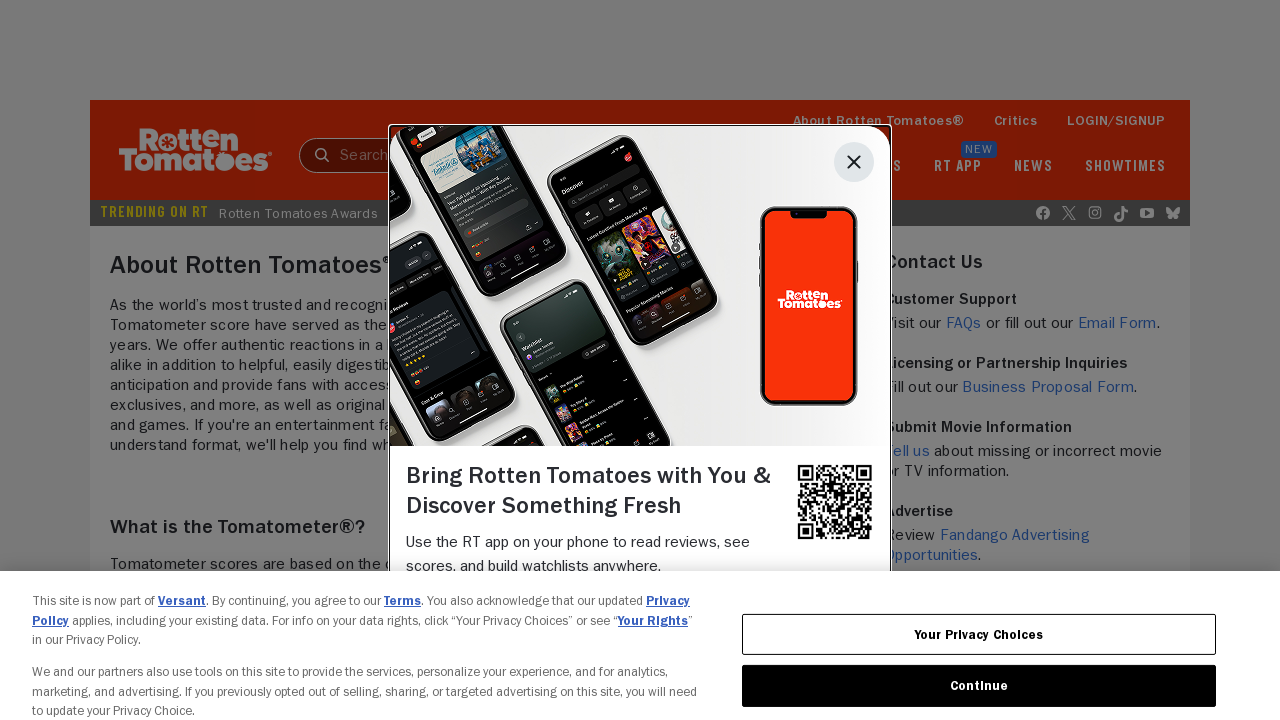

Tomatometer information section is now visible
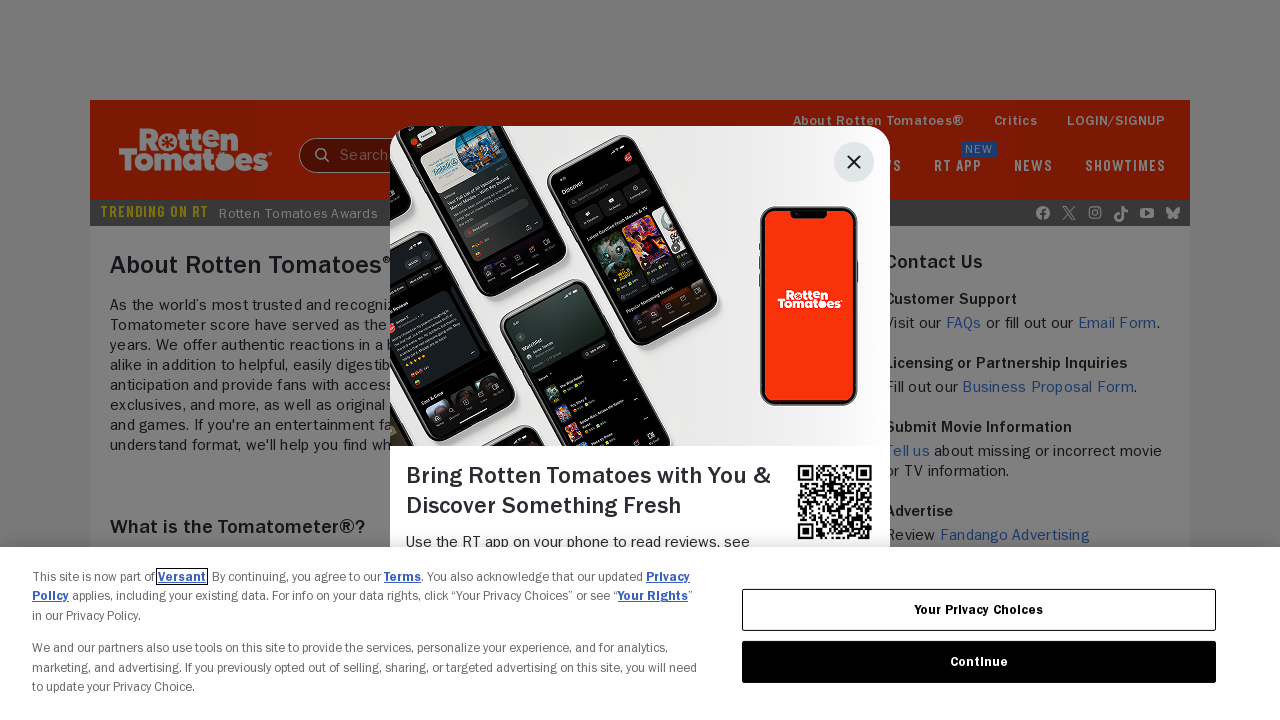

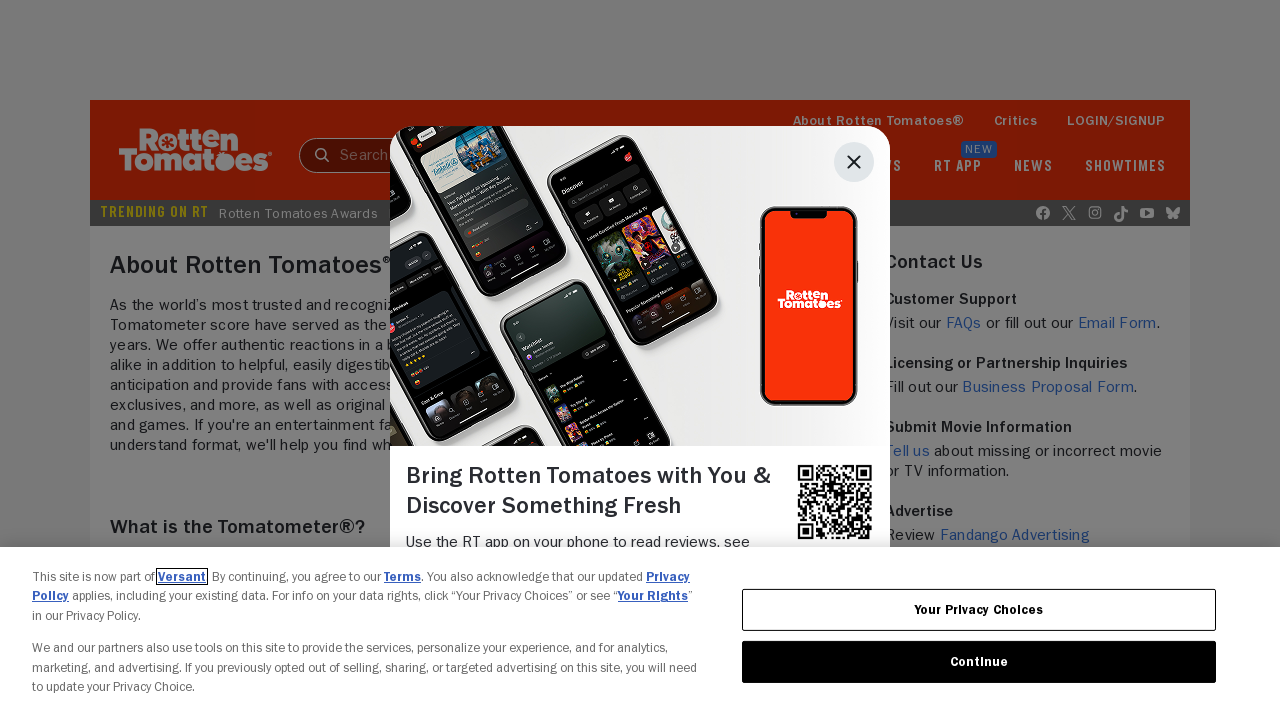